Navigates to quotes.toscrape.com and tests pagination by clicking through multiple pages using the "Next" button to verify the site's navigation functionality.

Starting URL: http://quotes.toscrape.com/

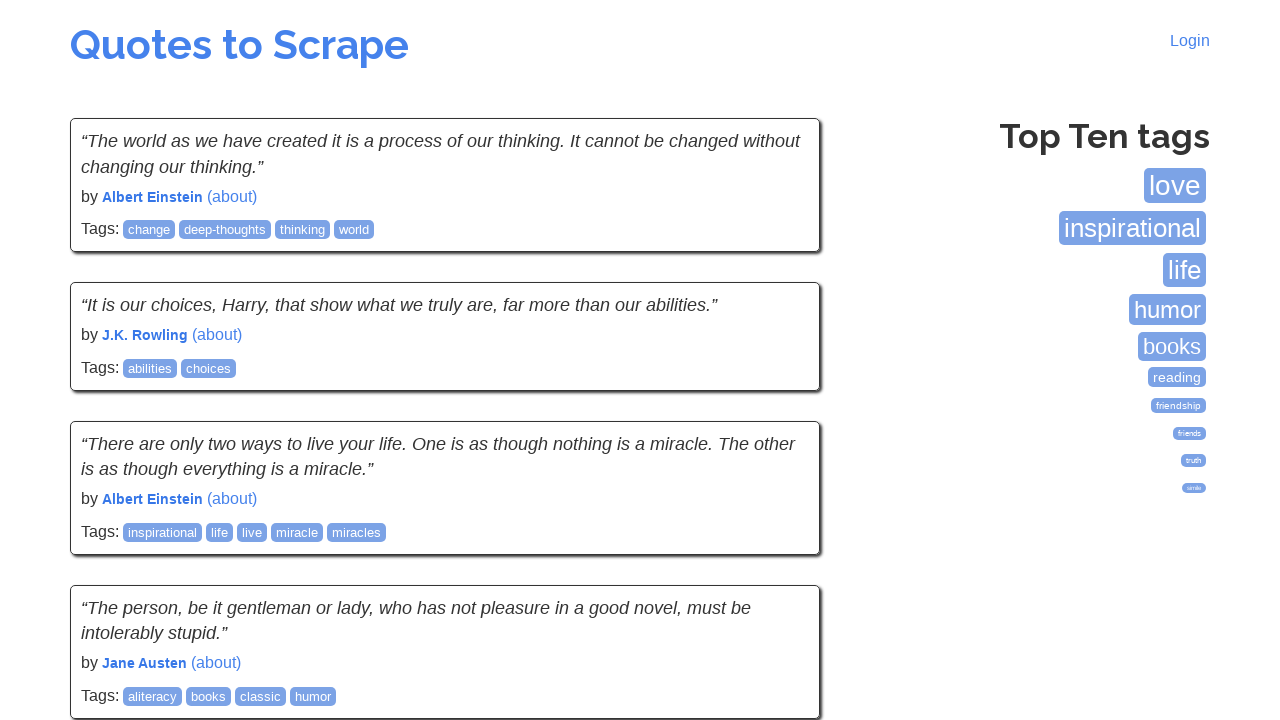

Waited for page heading to load
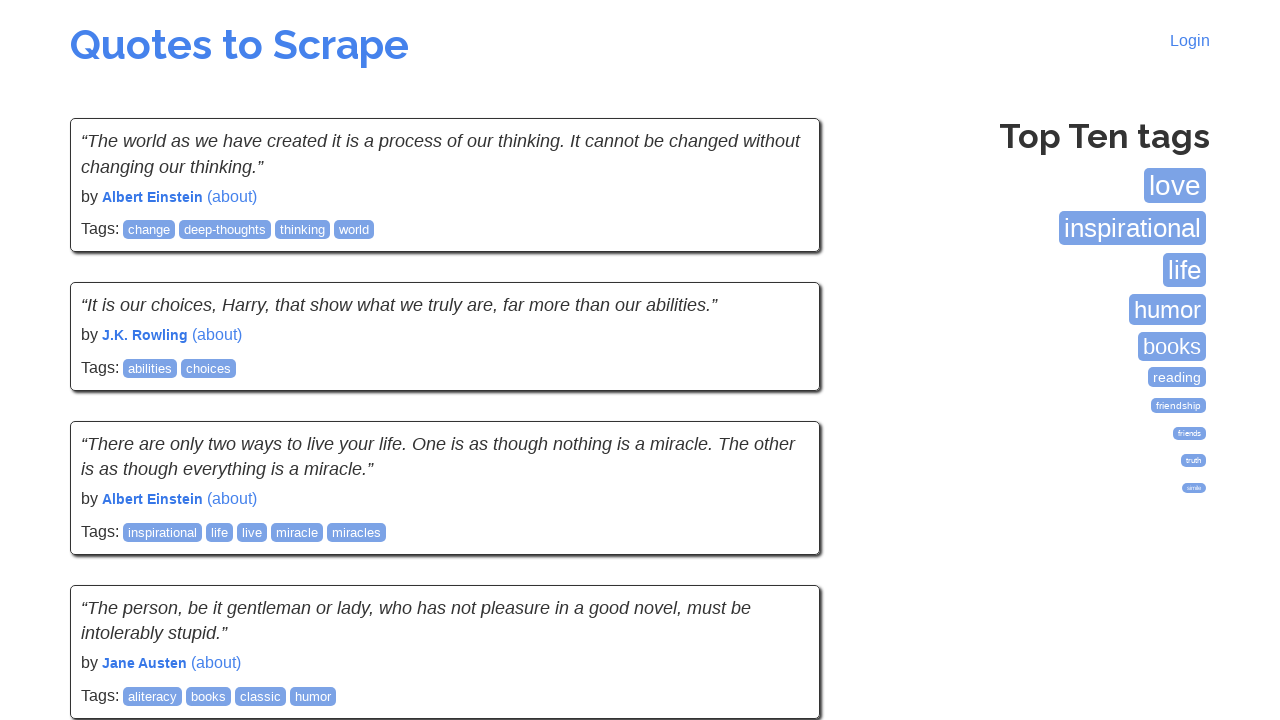

Verified tags section exists on page
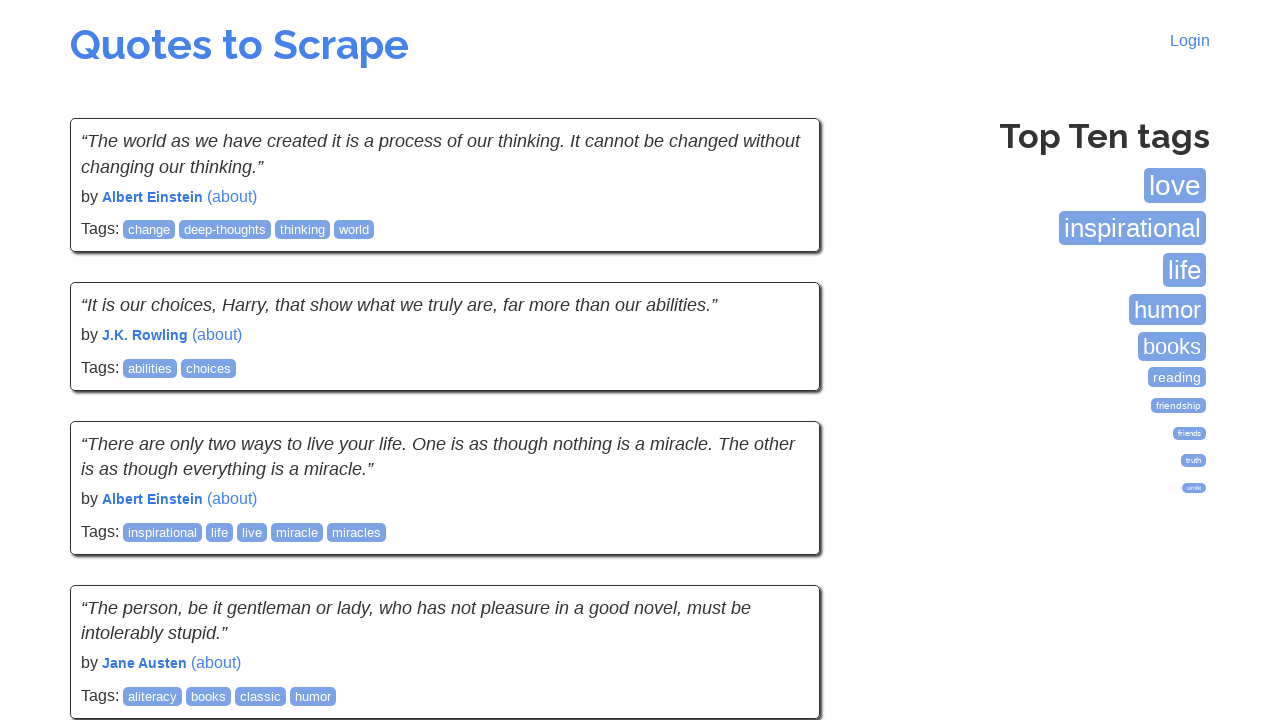

Verified quotes are displayed on initial page
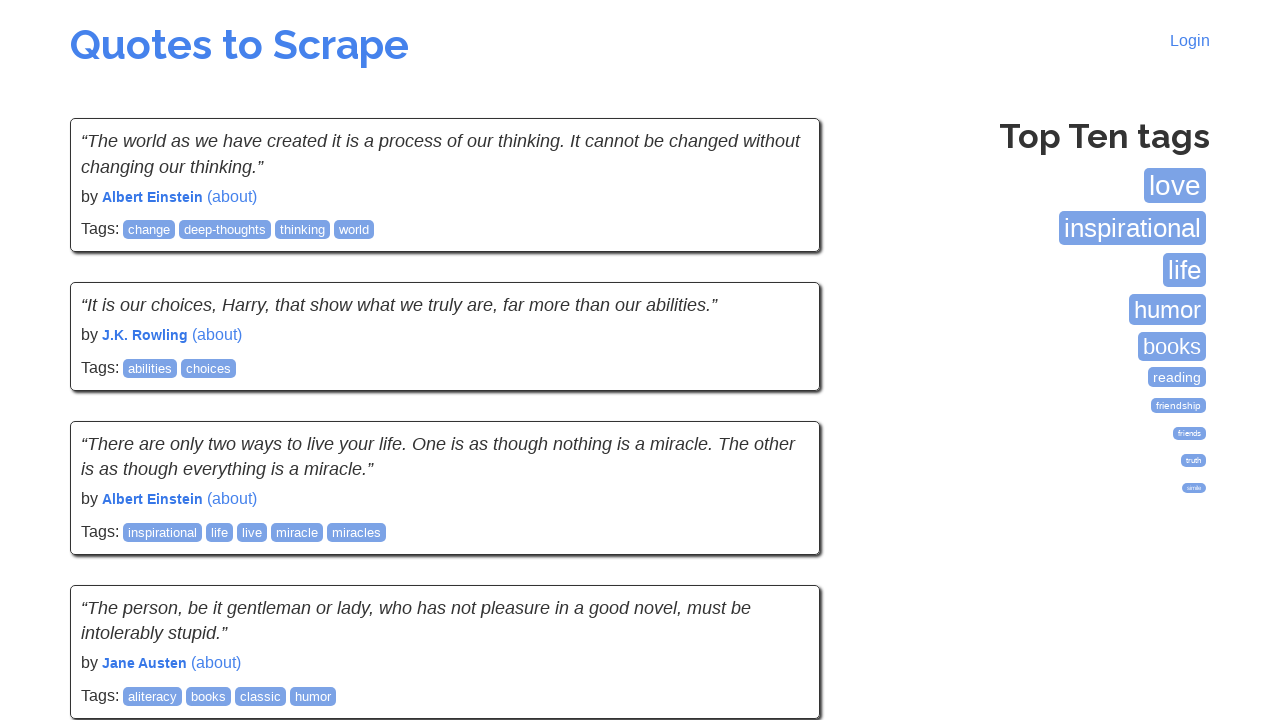

Verified quotes visible on page 1
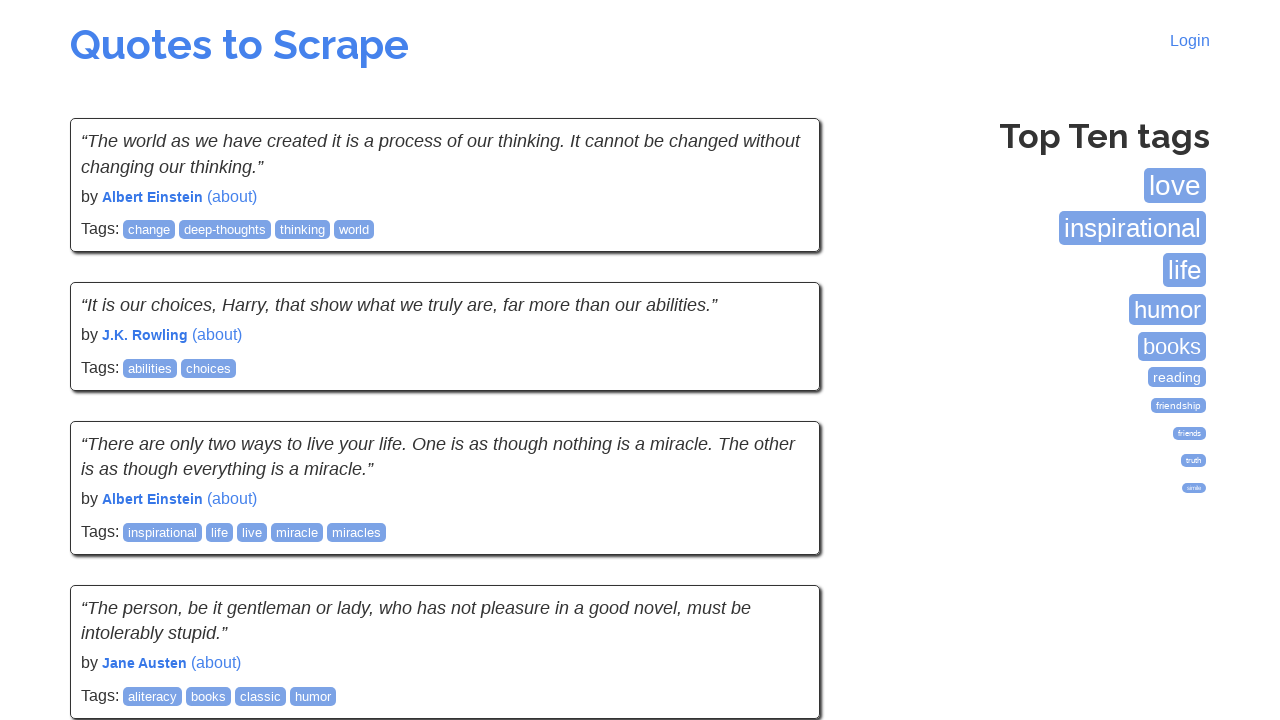

Clicked Next button to navigate to page 2 at (778, 542) on li.next a
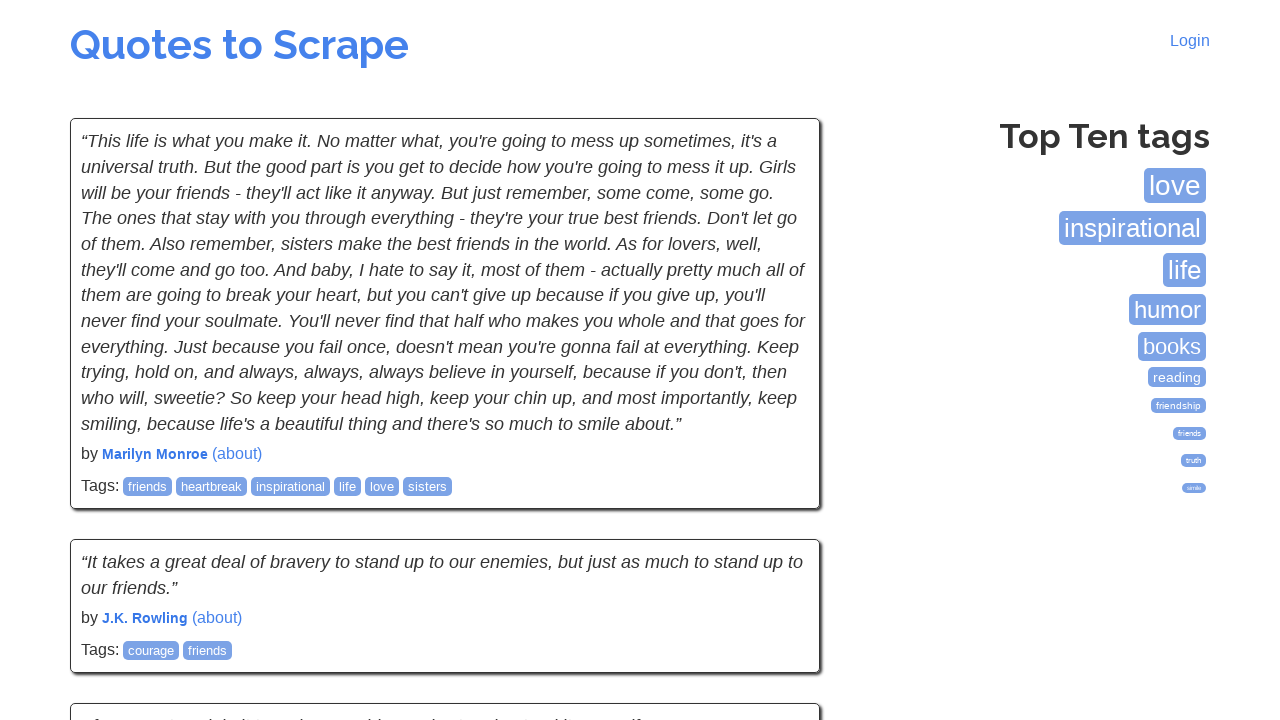

Page 2 loaded completely
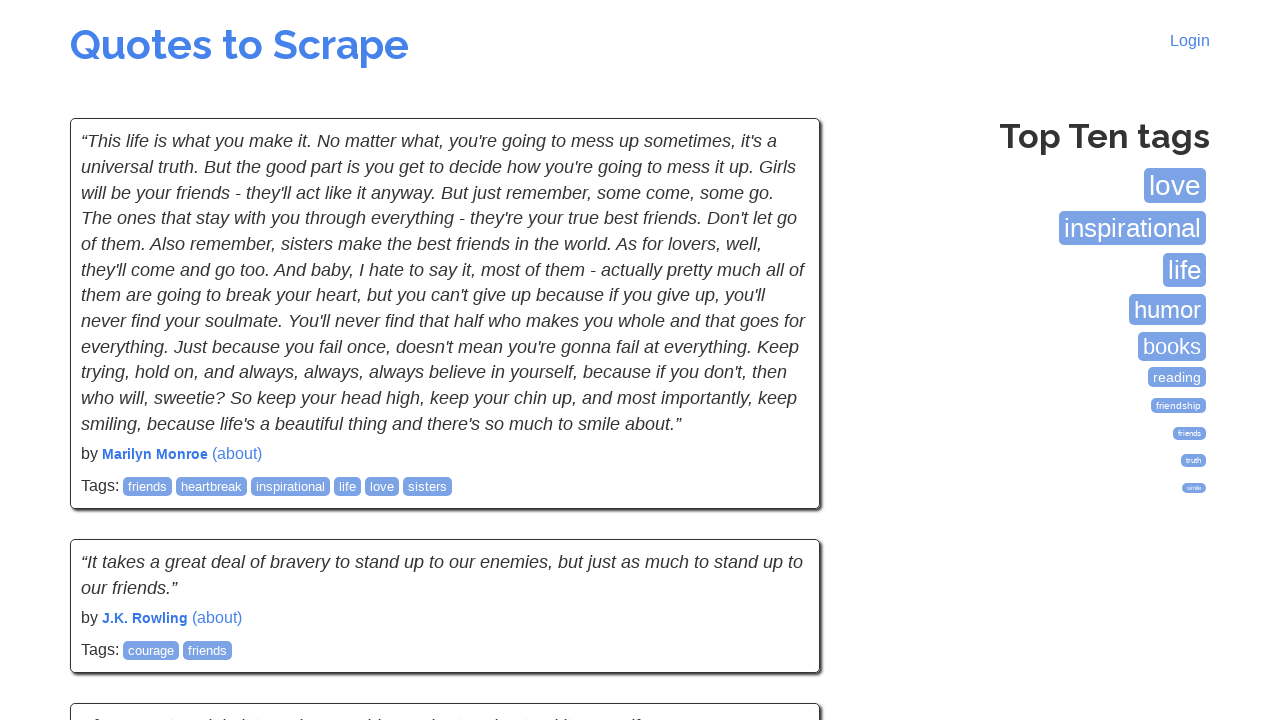

Verified quotes visible on page 2
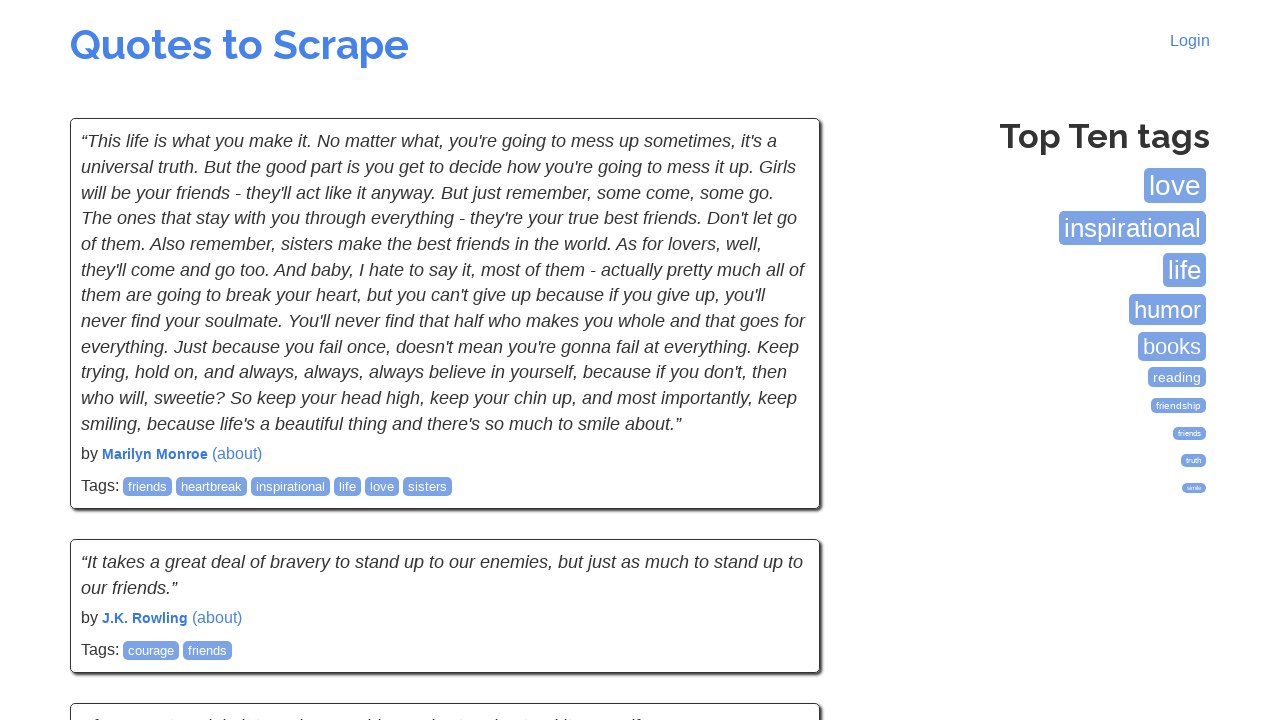

Clicked Next button to navigate to page 3 at (778, 542) on li.next a
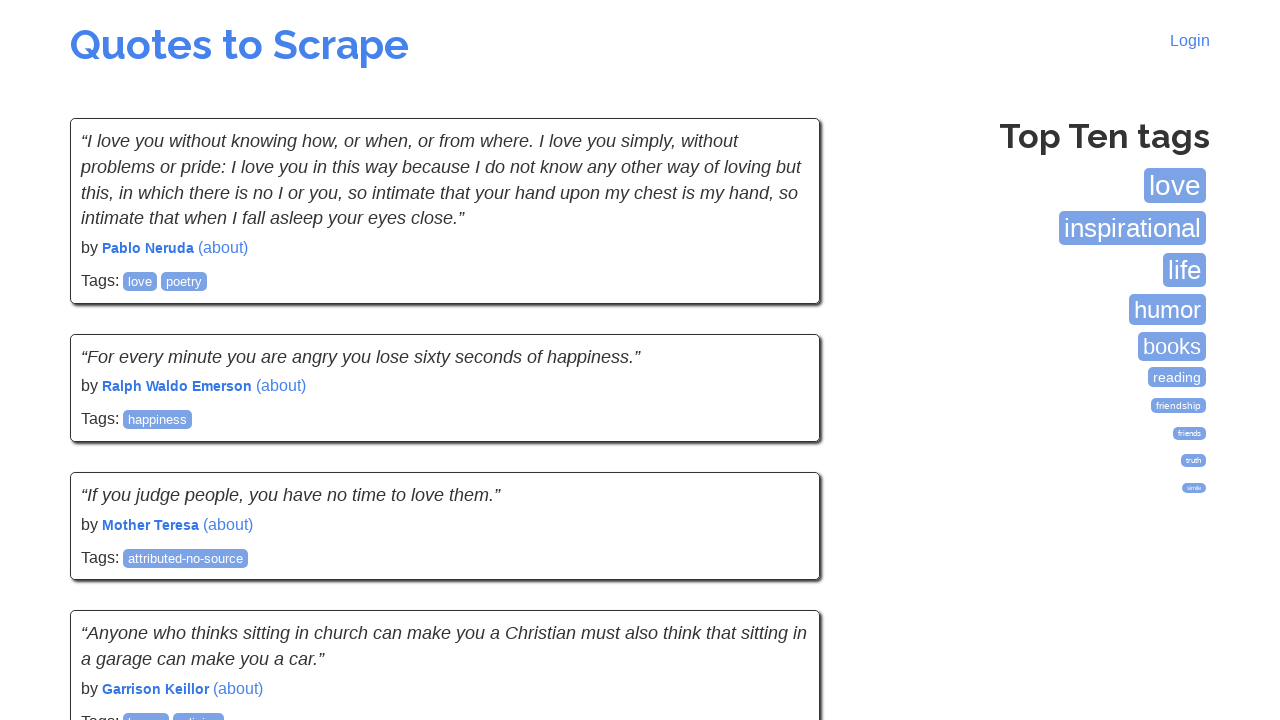

Page 3 loaded completely
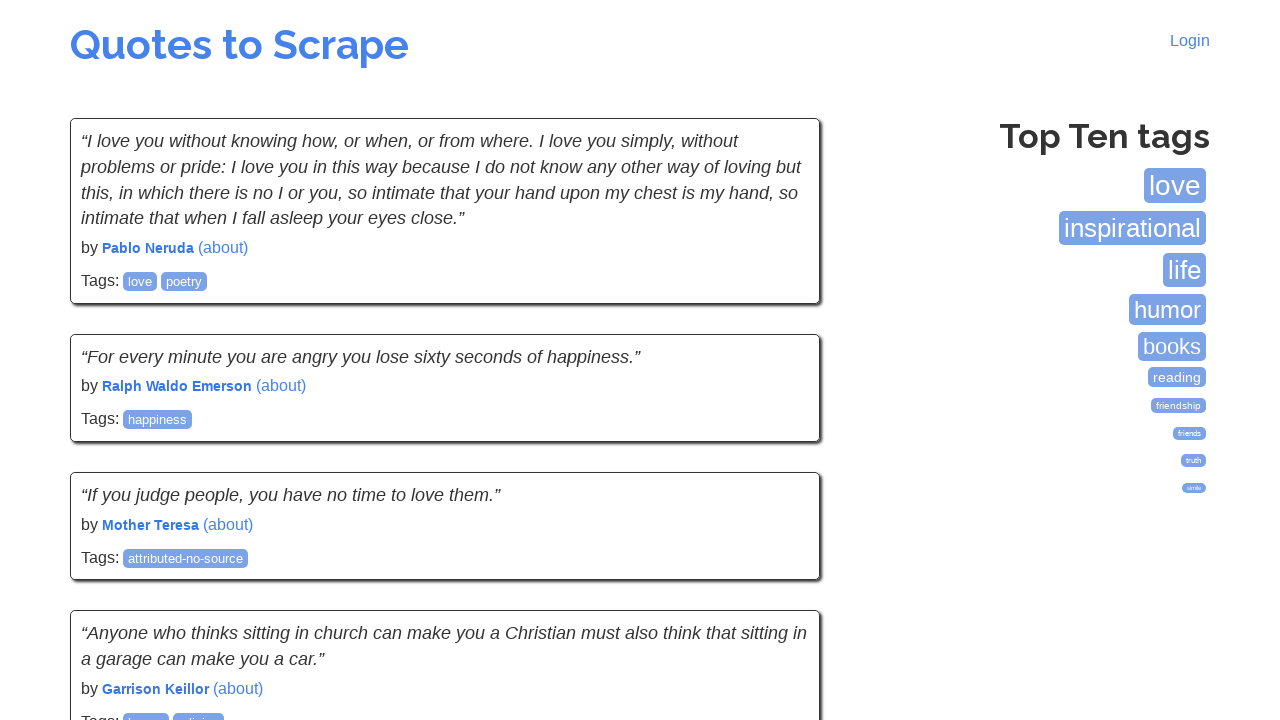

Verified quotes visible on page 3
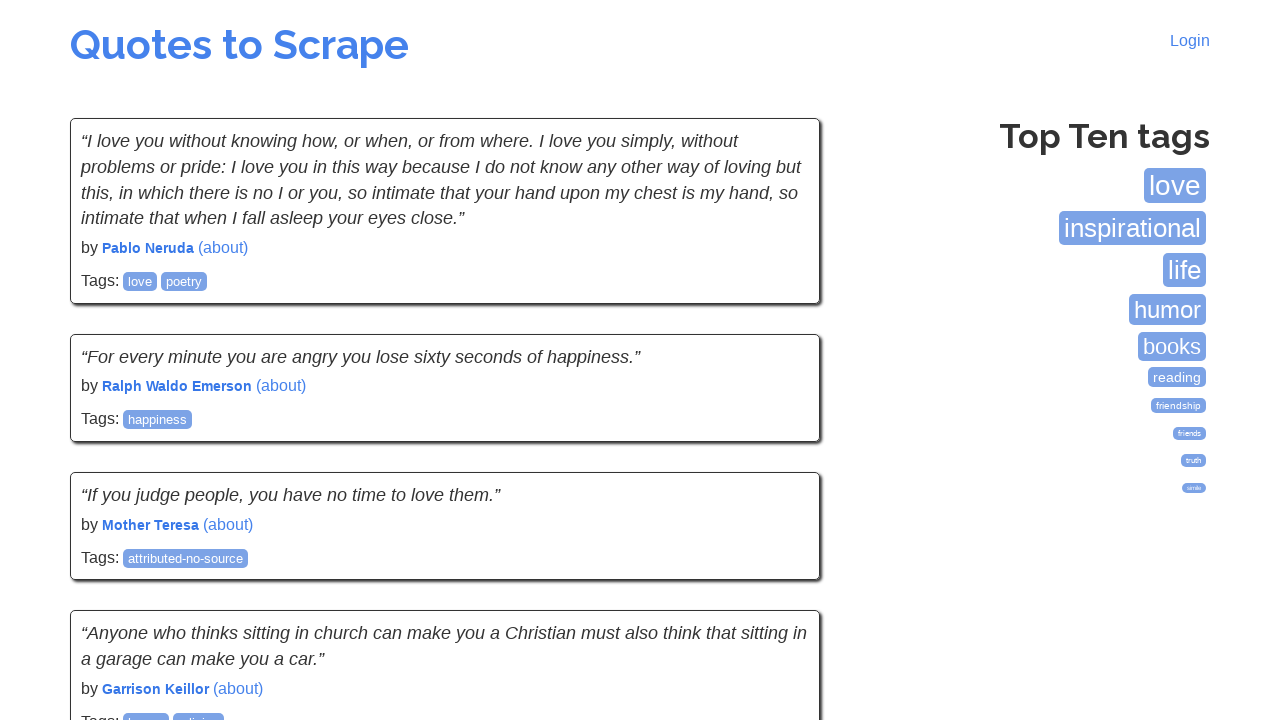

Clicked Next button to navigate to page 4 at (778, 542) on li.next a
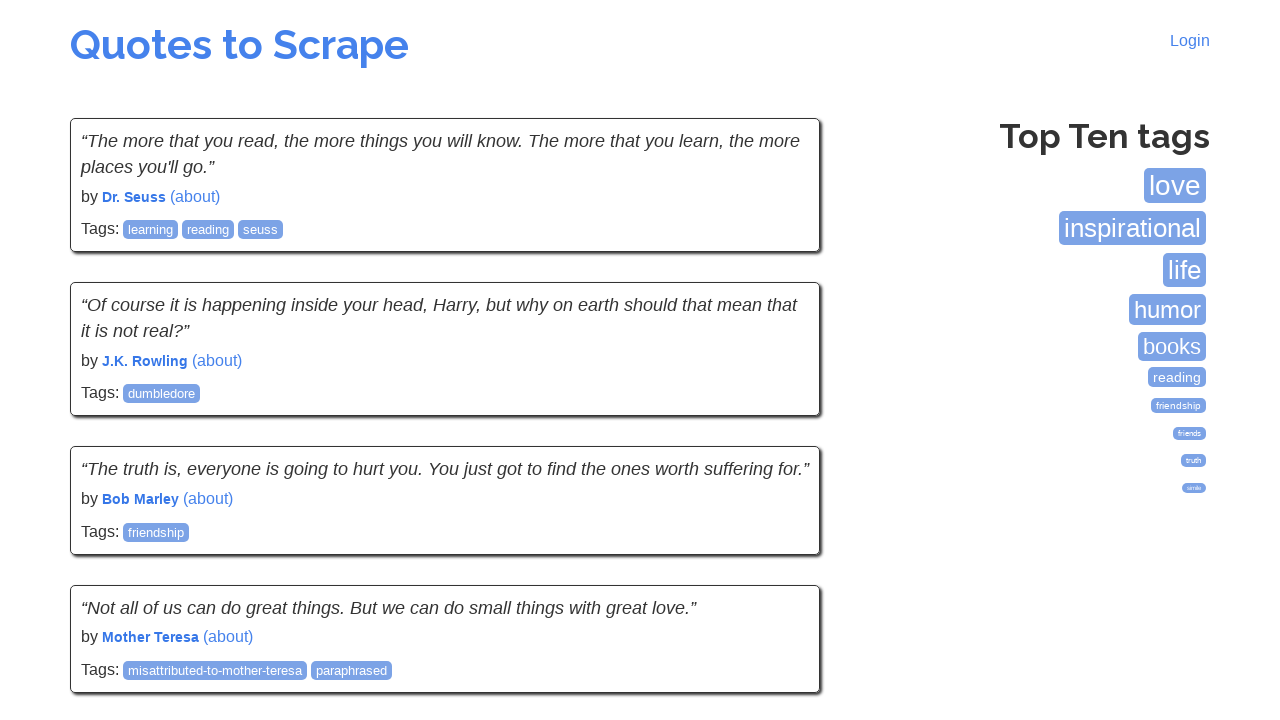

Page 4 loaded completely
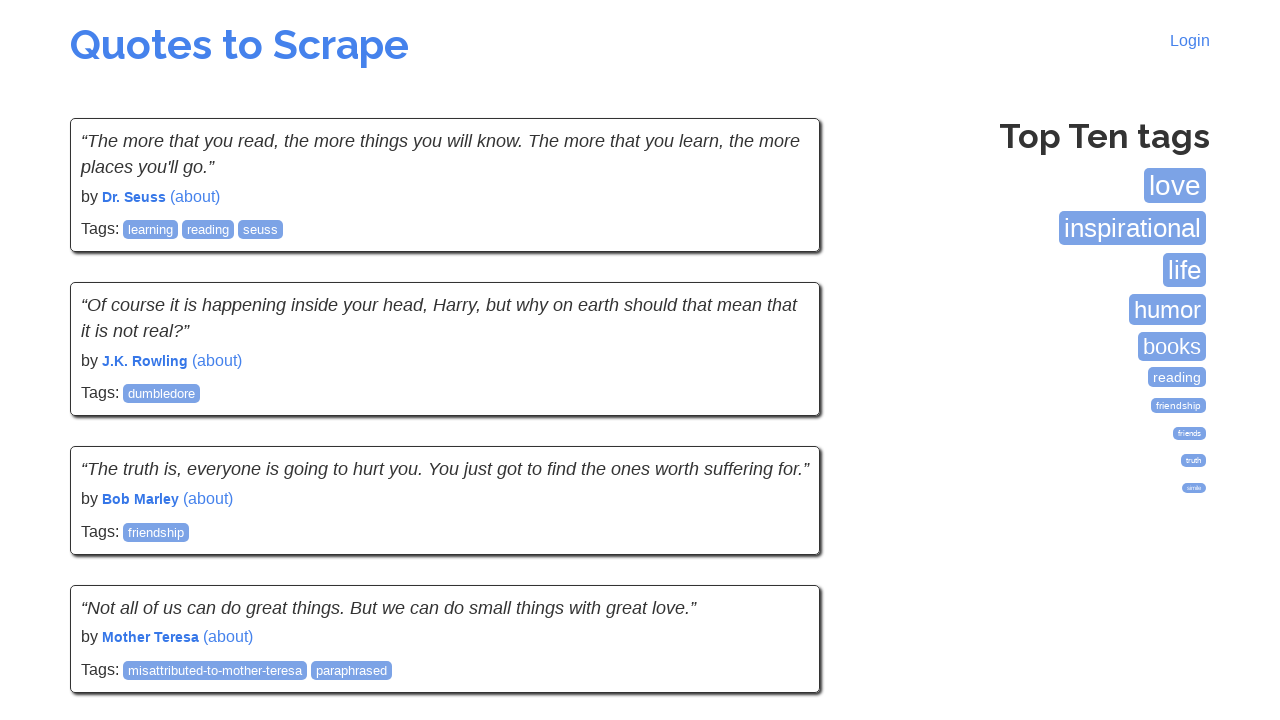

Verified quotes visible on page 4
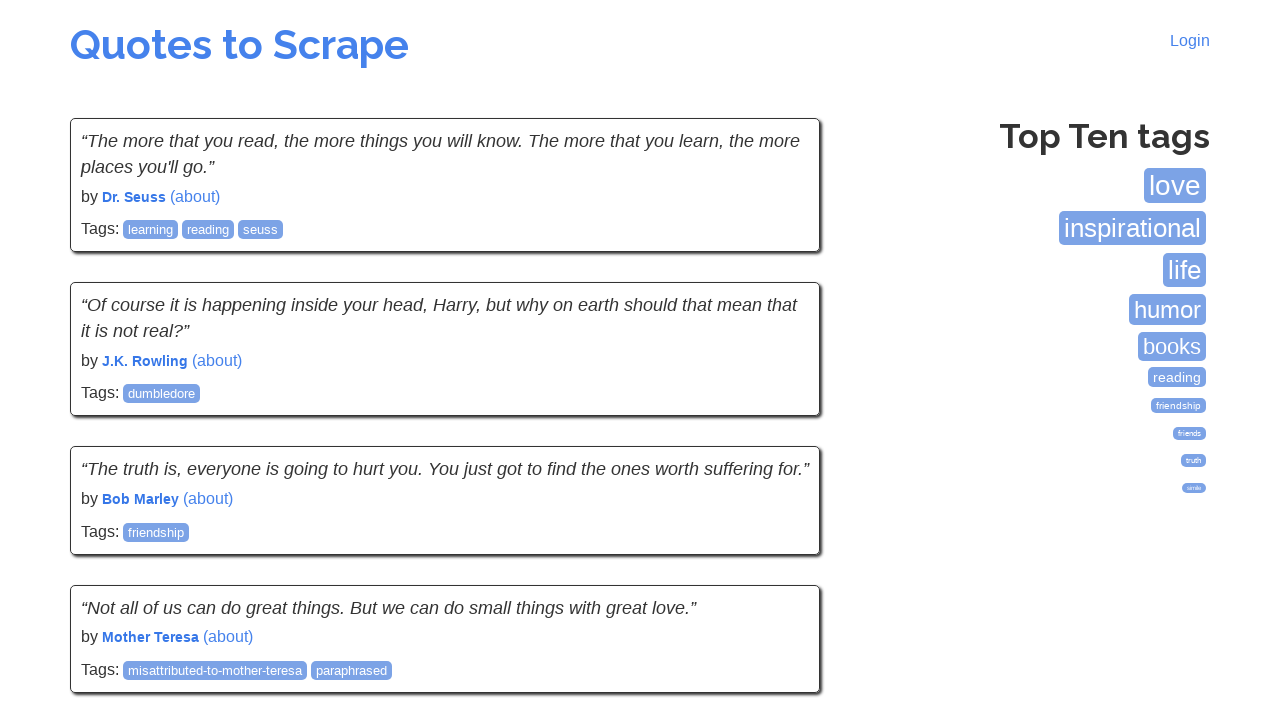

Clicked Next button to navigate to page 5 at (778, 542) on li.next a
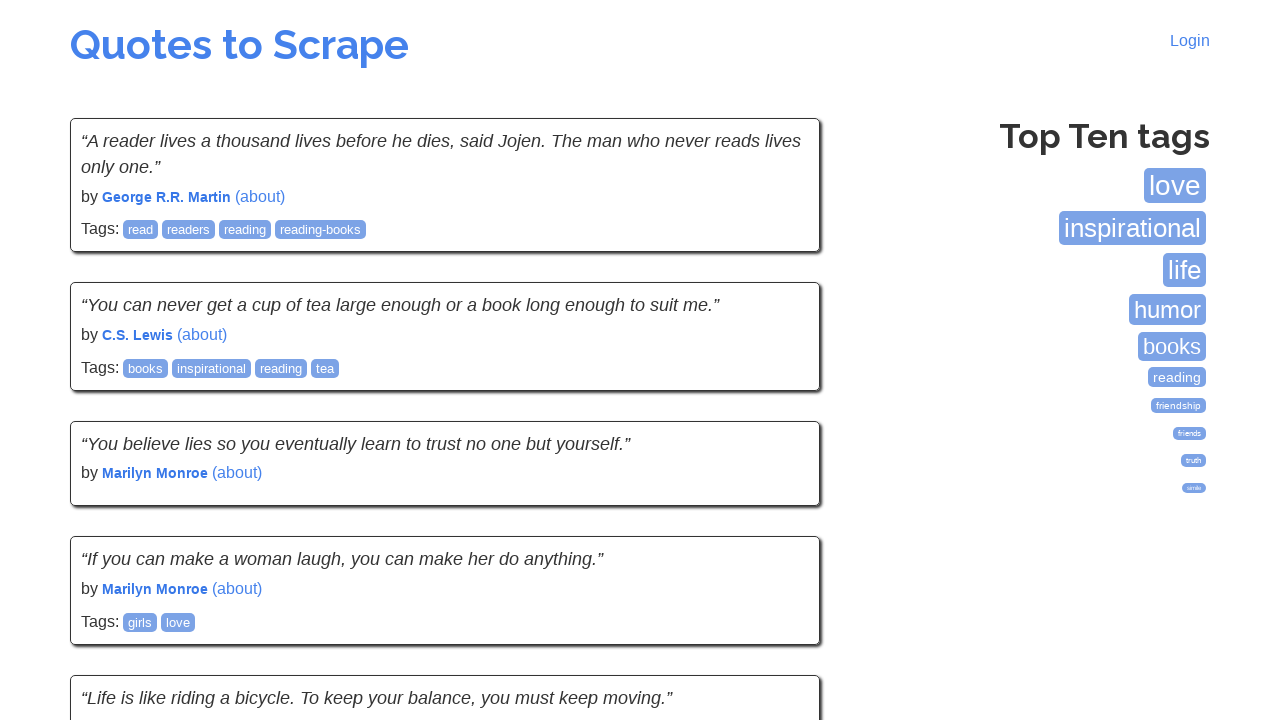

Page 5 loaded completely
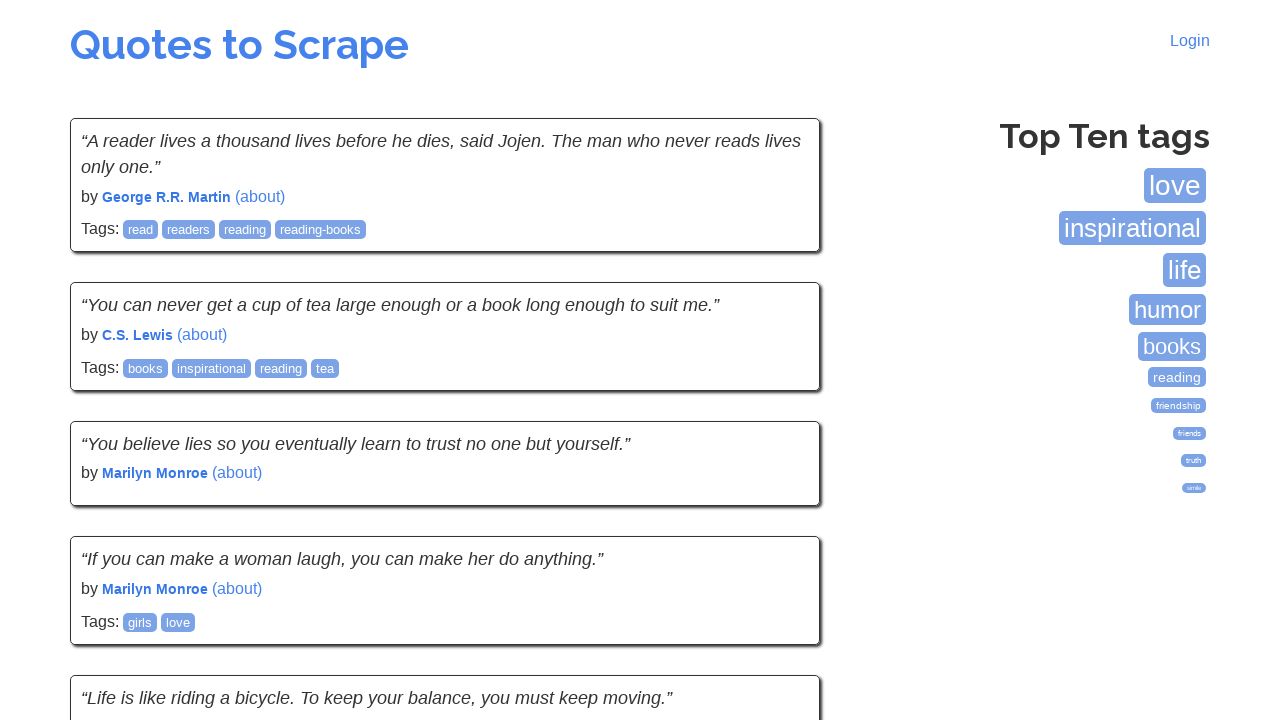

Verified quotes visible on page 5
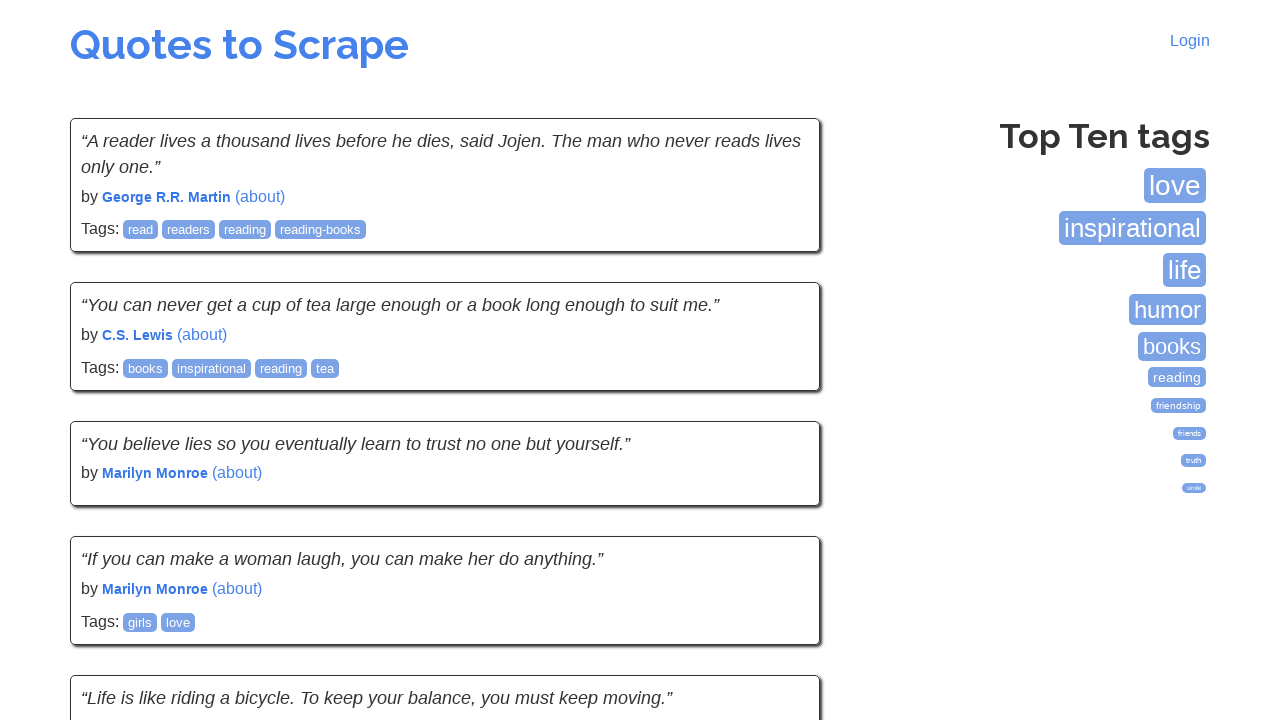

Clicked Next button to navigate to page 6 at (778, 541) on li.next a
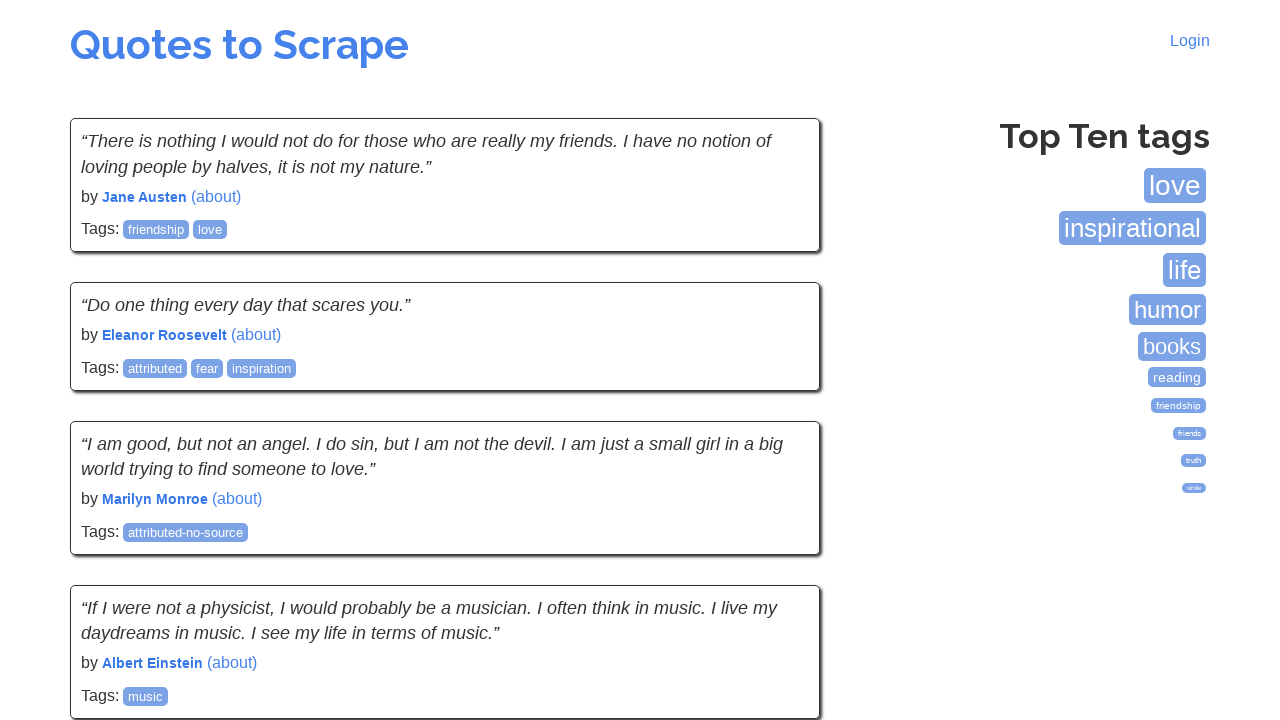

Page 6 loaded completely
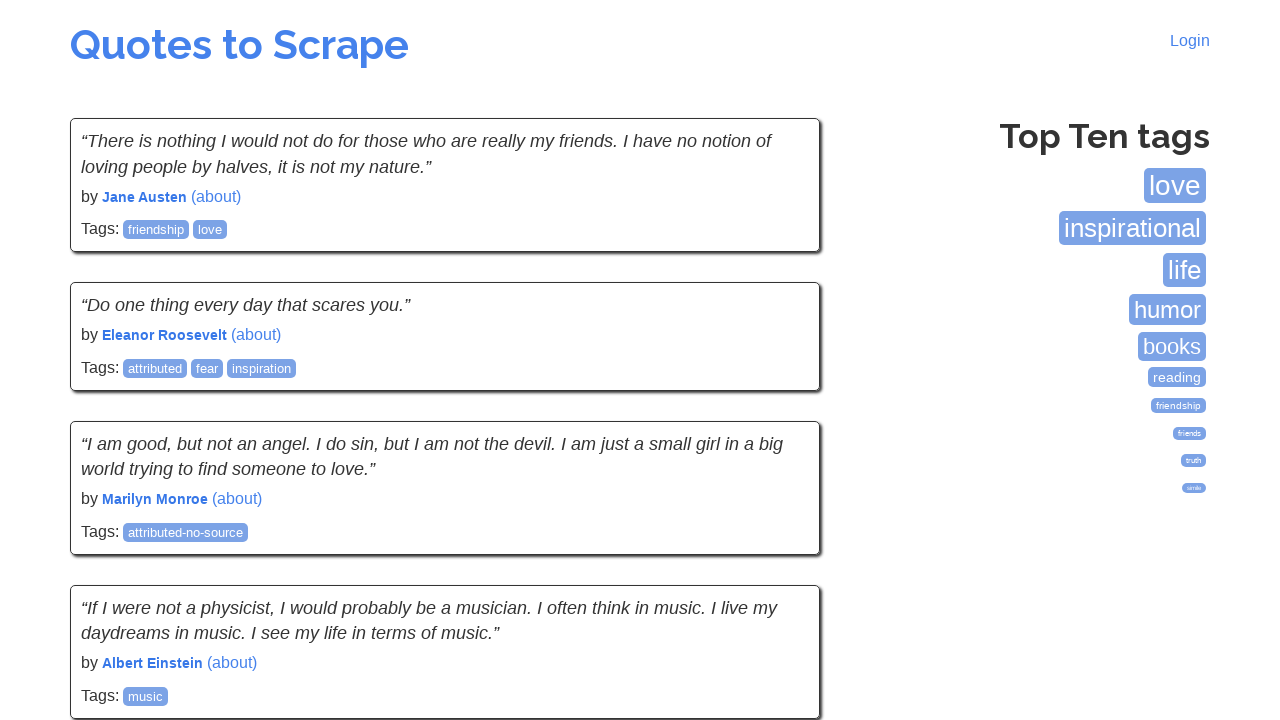

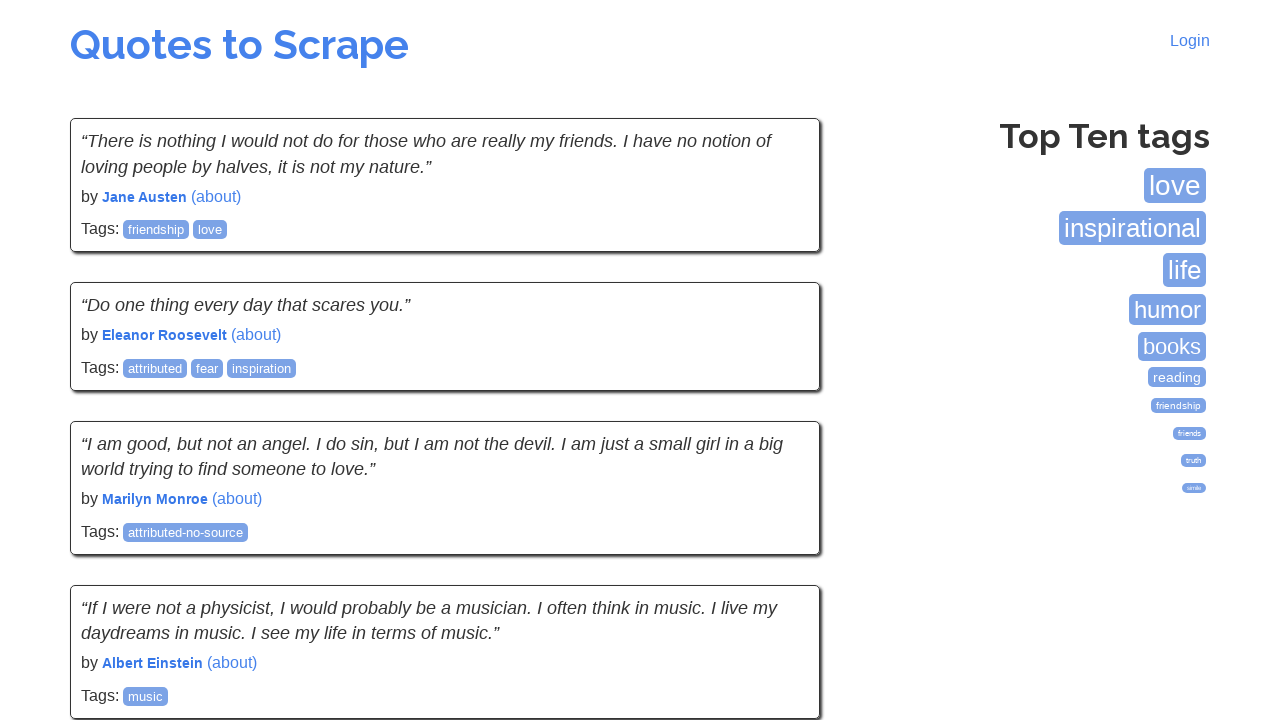